Opens the Contact modal, fills in email, name and message fields, then sends the contact form

Starting URL: https://www.demoblaze.com/

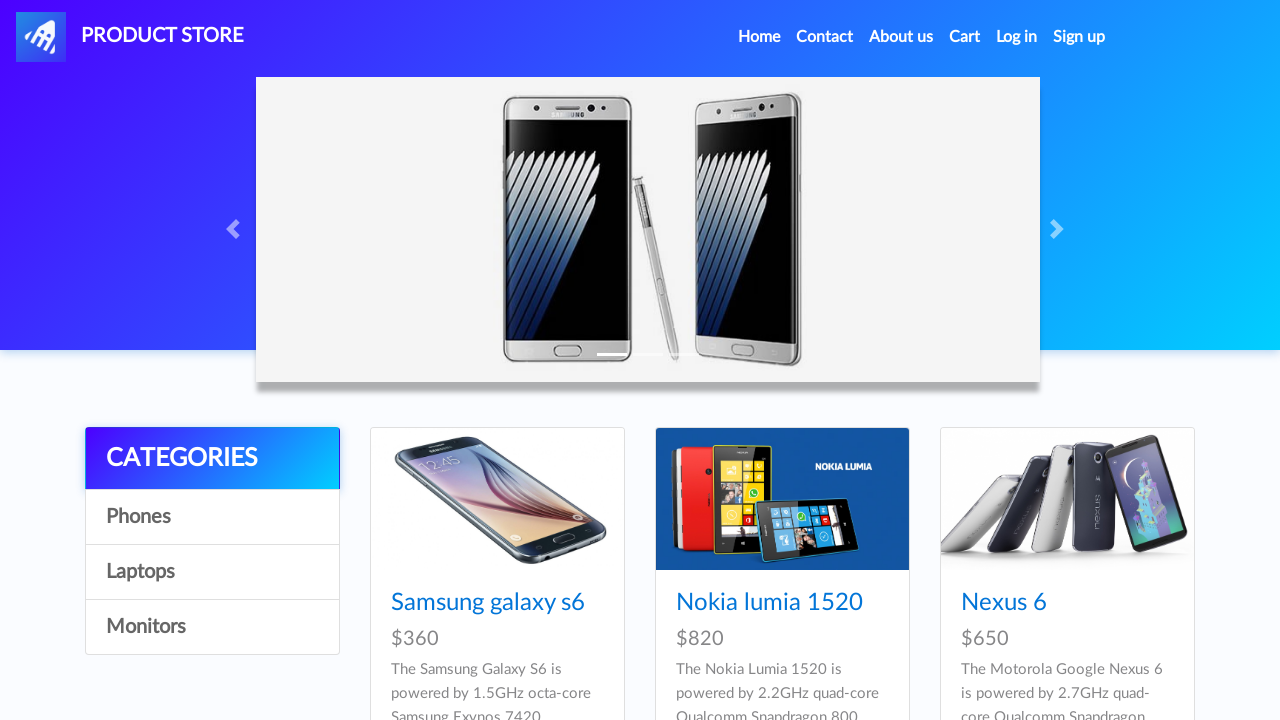

Clicked Contact link to open contact modal at (825, 37) on xpath=//a[text()='Contact']
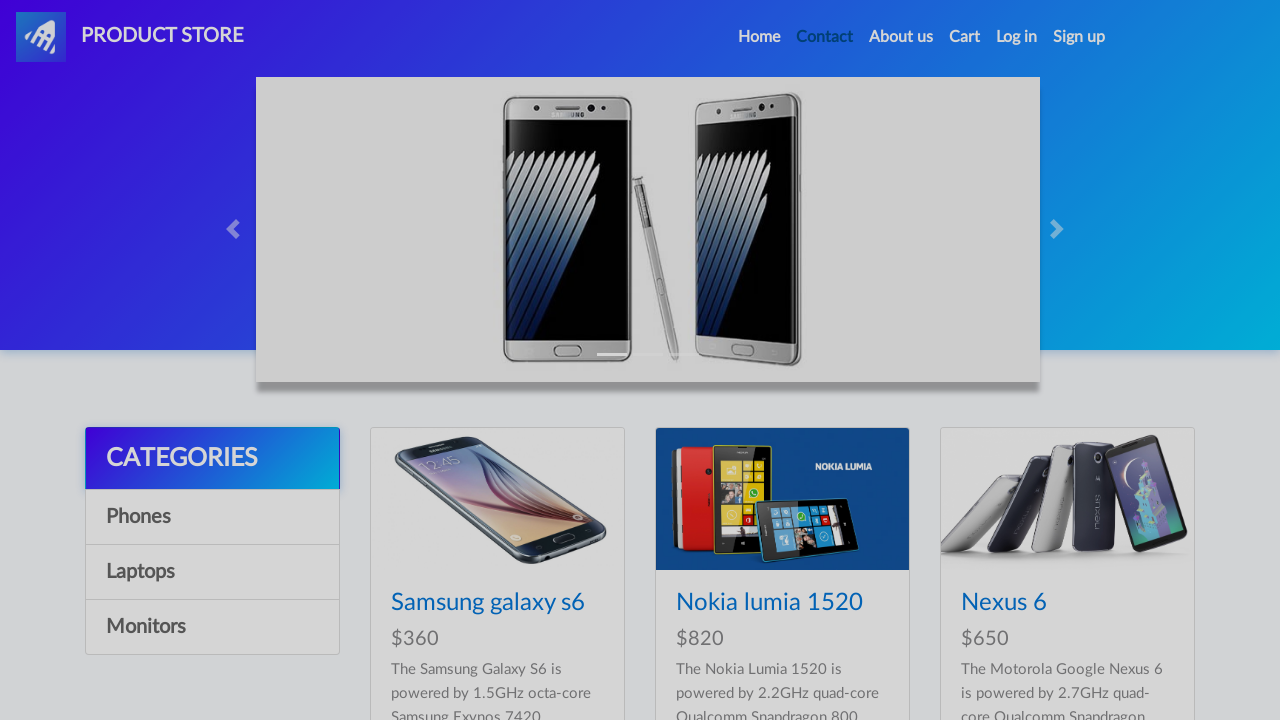

Filled email field with 'john.smith@example.com' on input#recipient-email
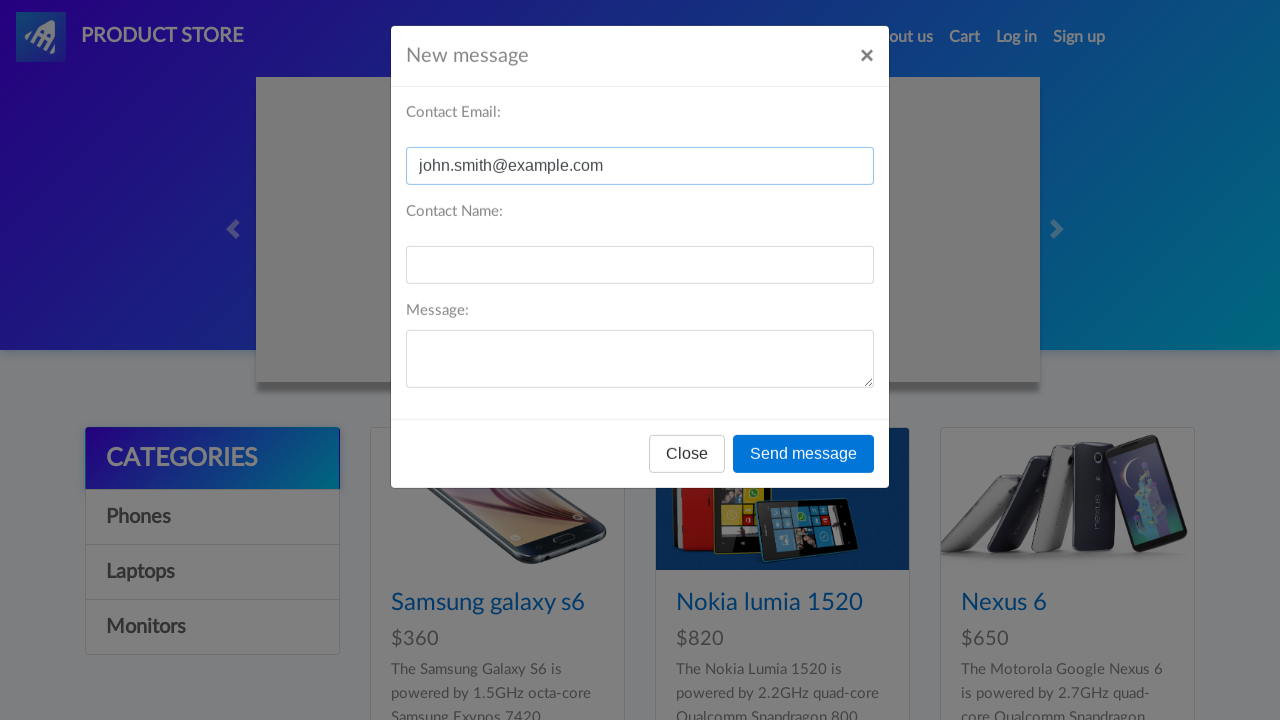

Filled name field with 'John Smith' on input#recipient-name
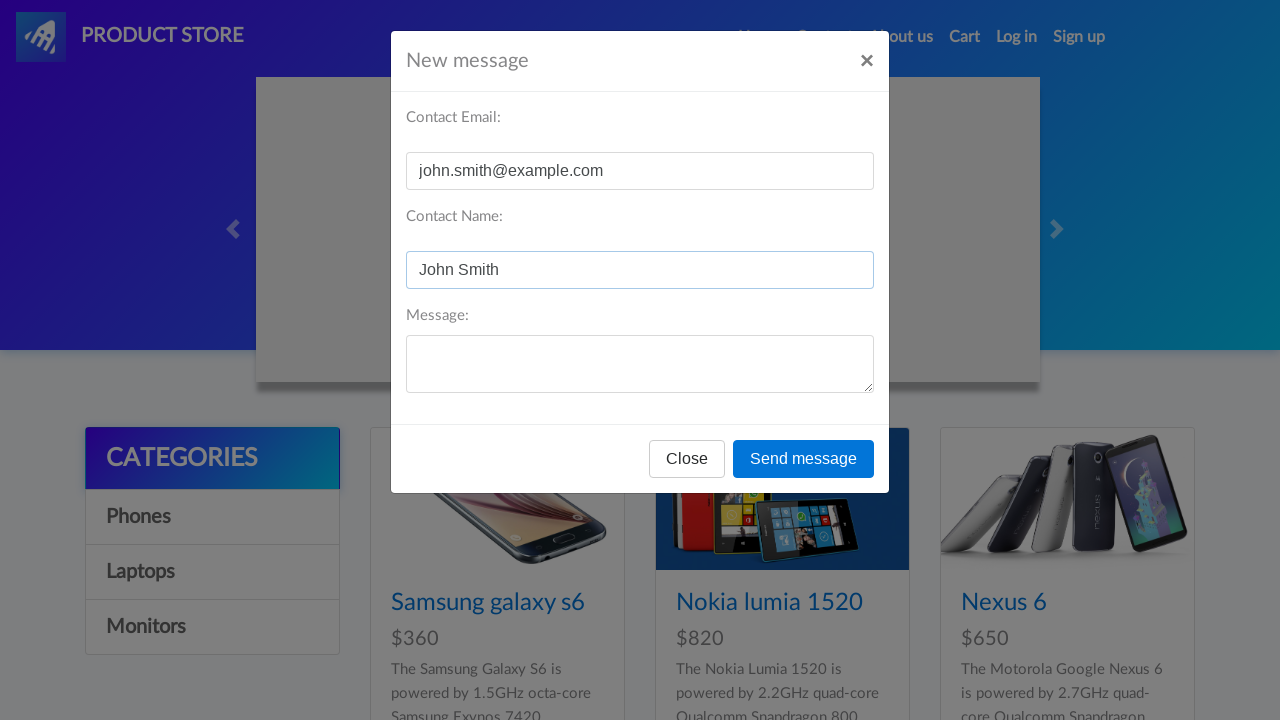

Filled message field with inquiry text on textarea#message-text
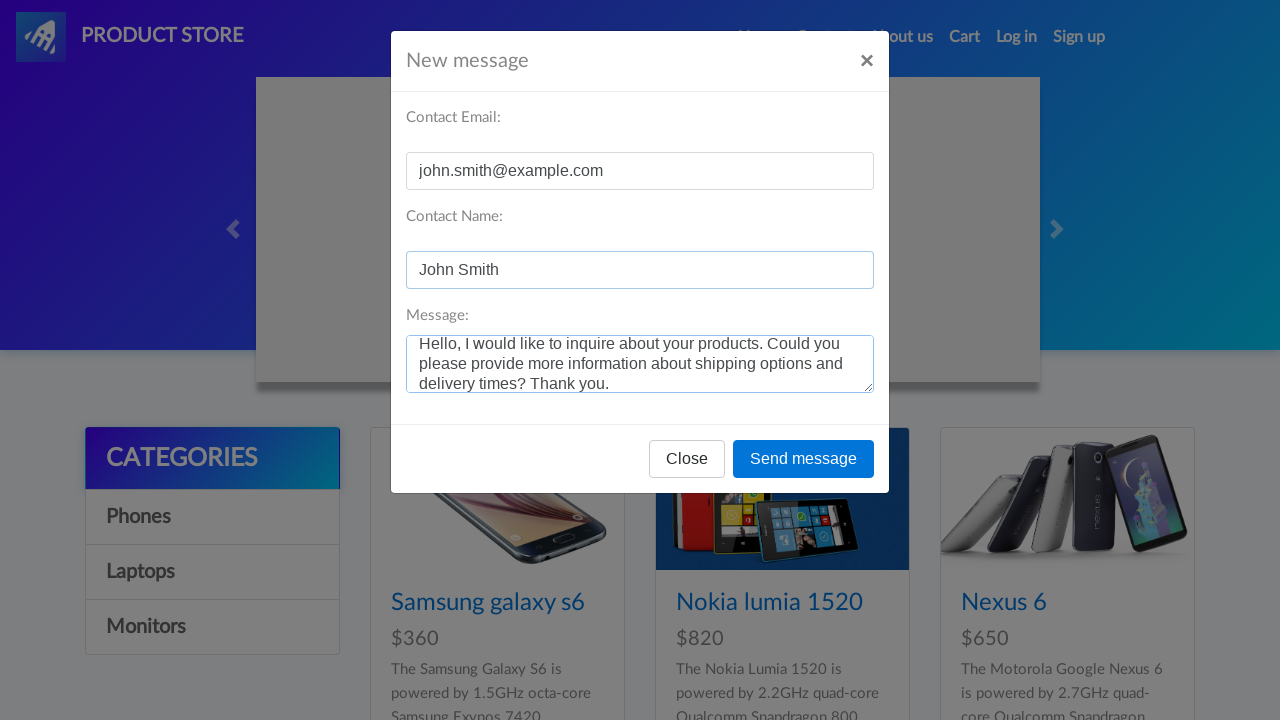

Clicked 'Send message' button to submit contact form at (804, 459) on xpath=//button[text()='Send message']
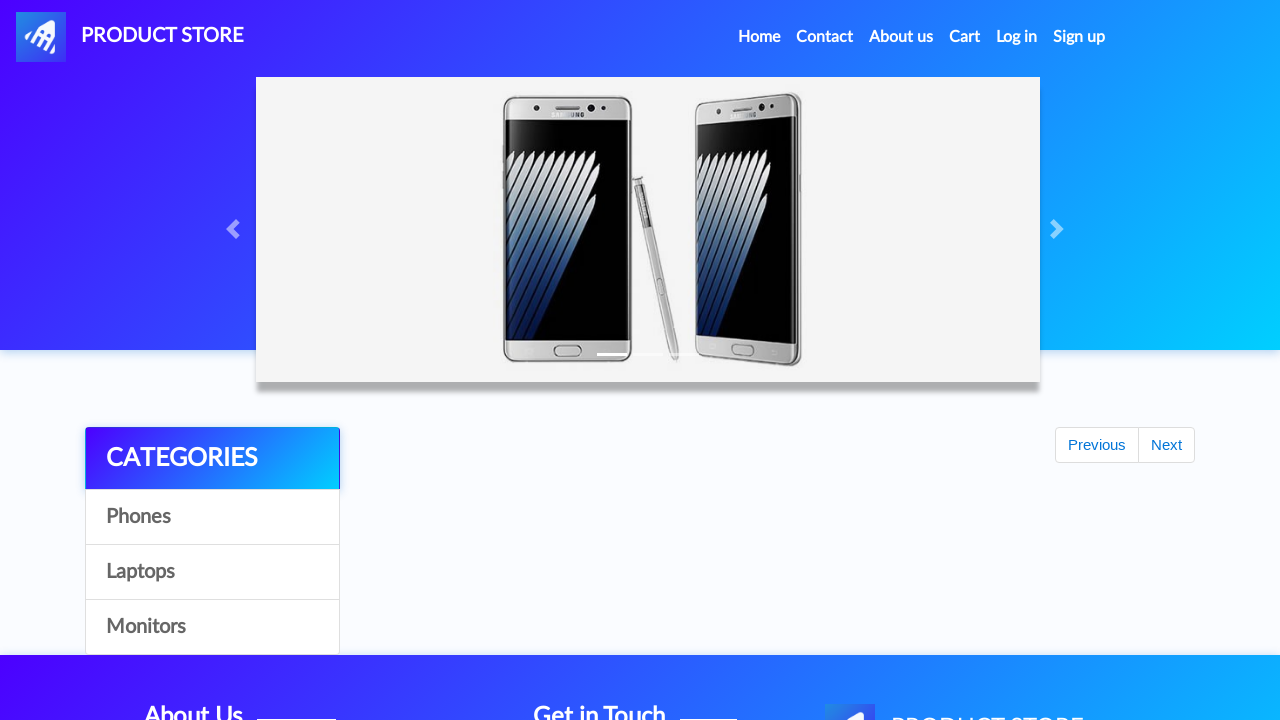

Alert dialog accepted
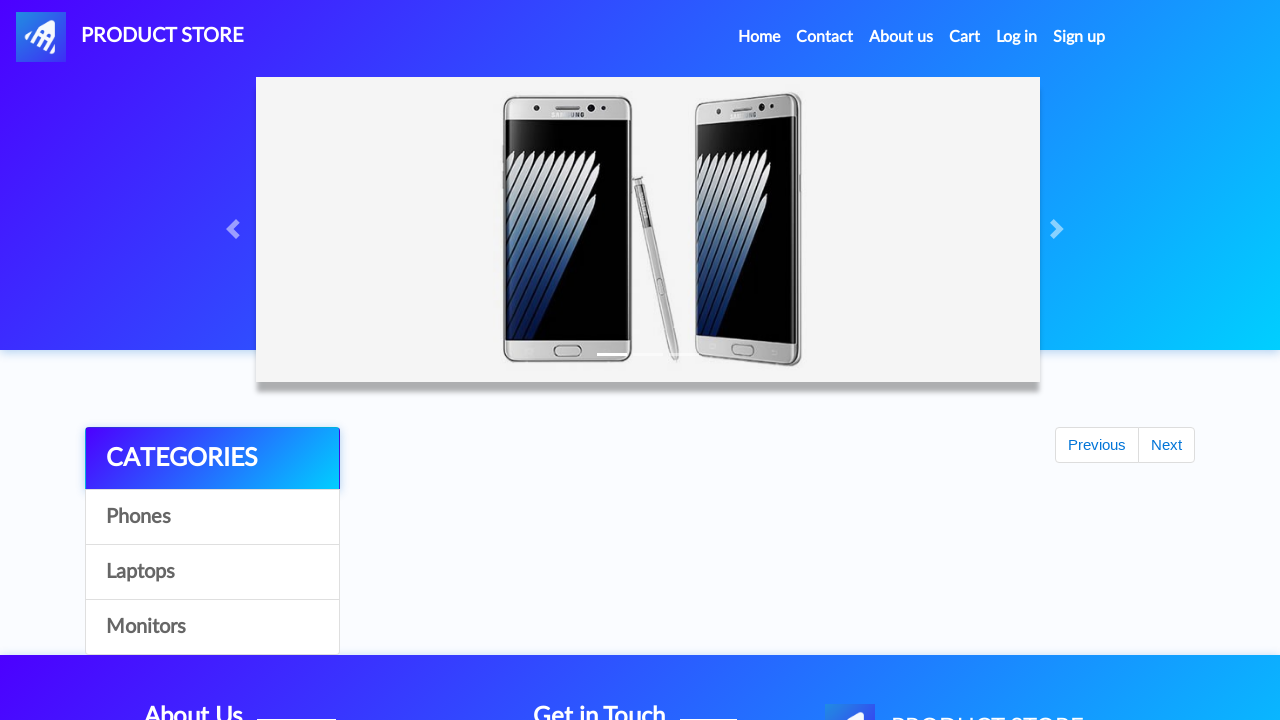

Waited 1000ms for page to process
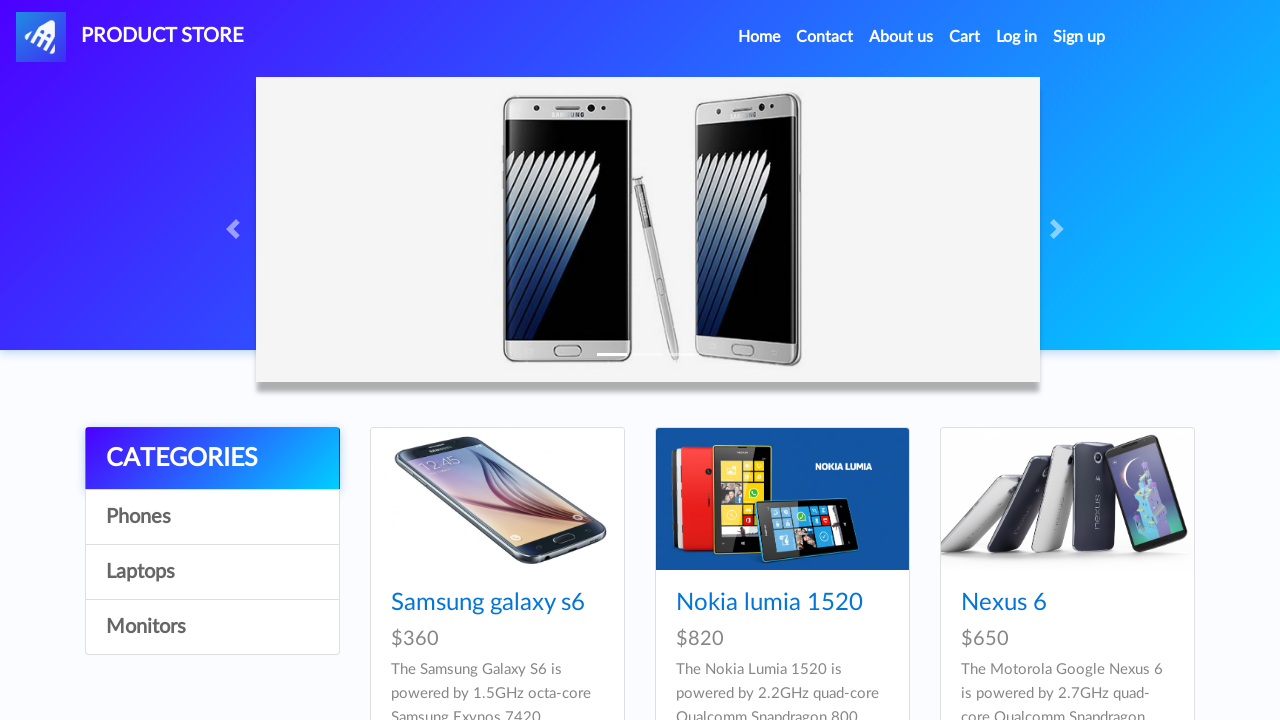

Verified page returned to main view with CATEGORIES link visible
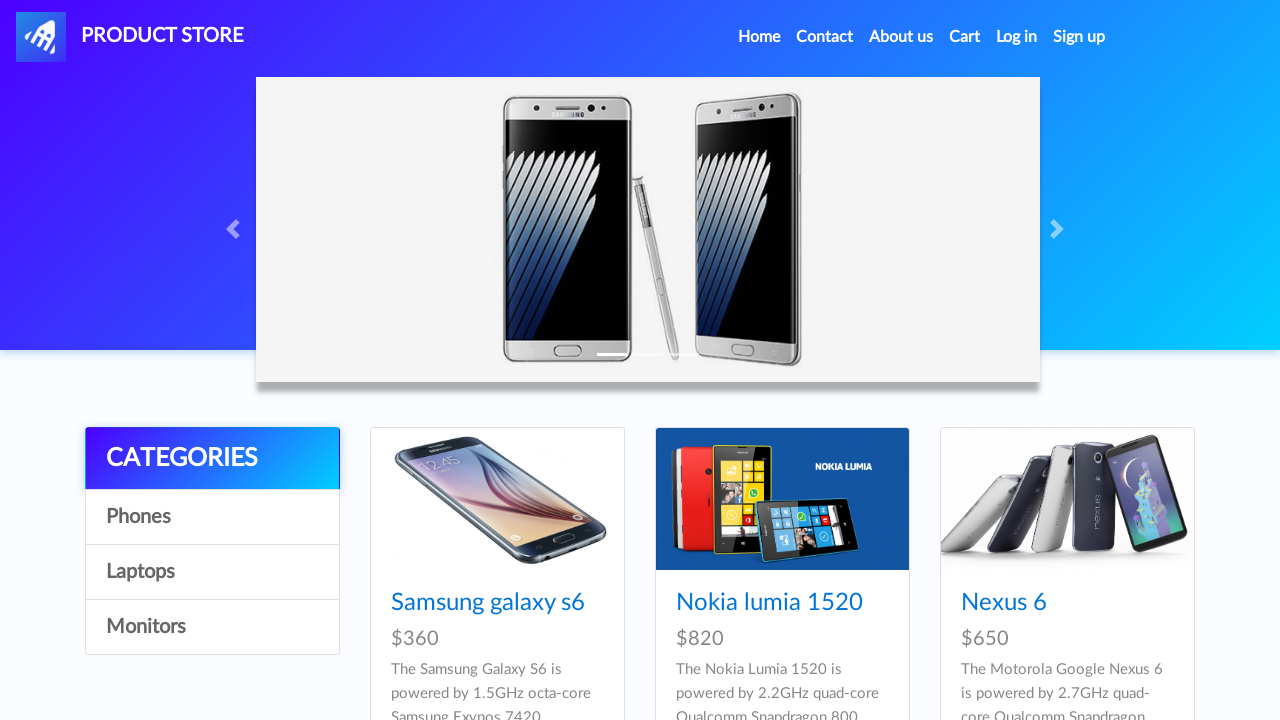

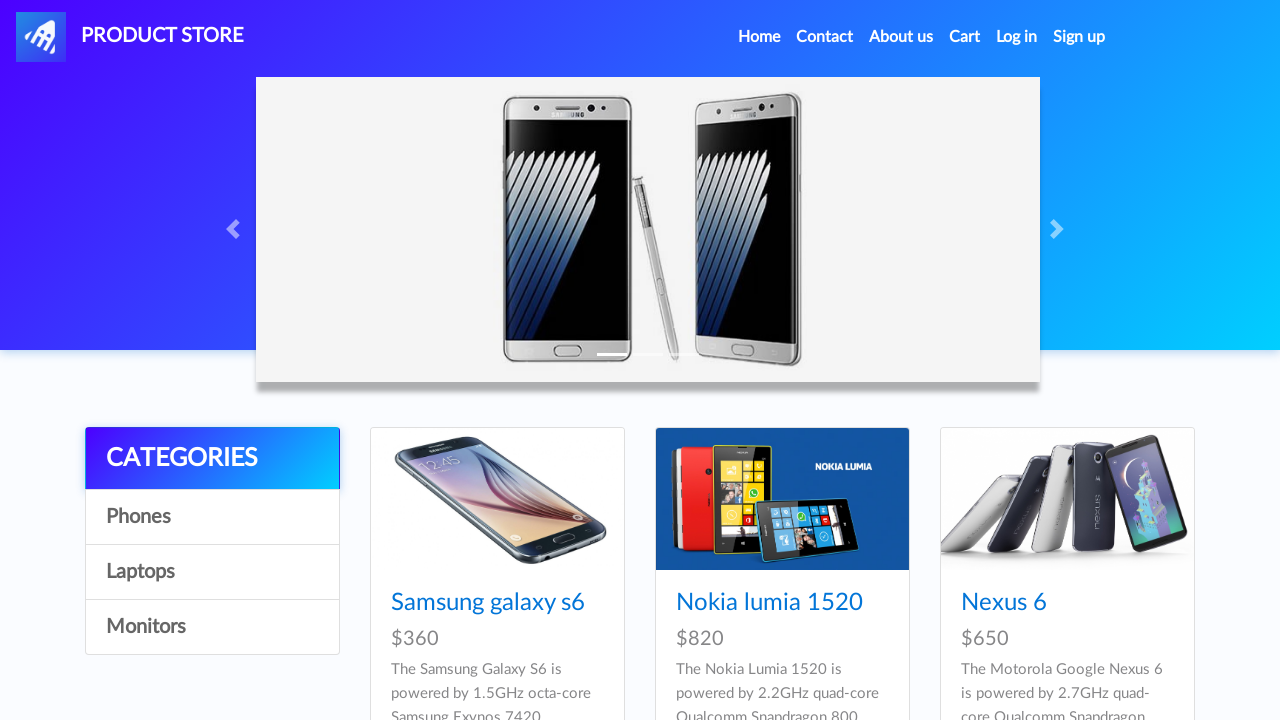